Simple test that navigates to Rahul Shetty Academy website and verifies the page loads by checking the title is present.

Starting URL: https://rahulshettyacademy.com

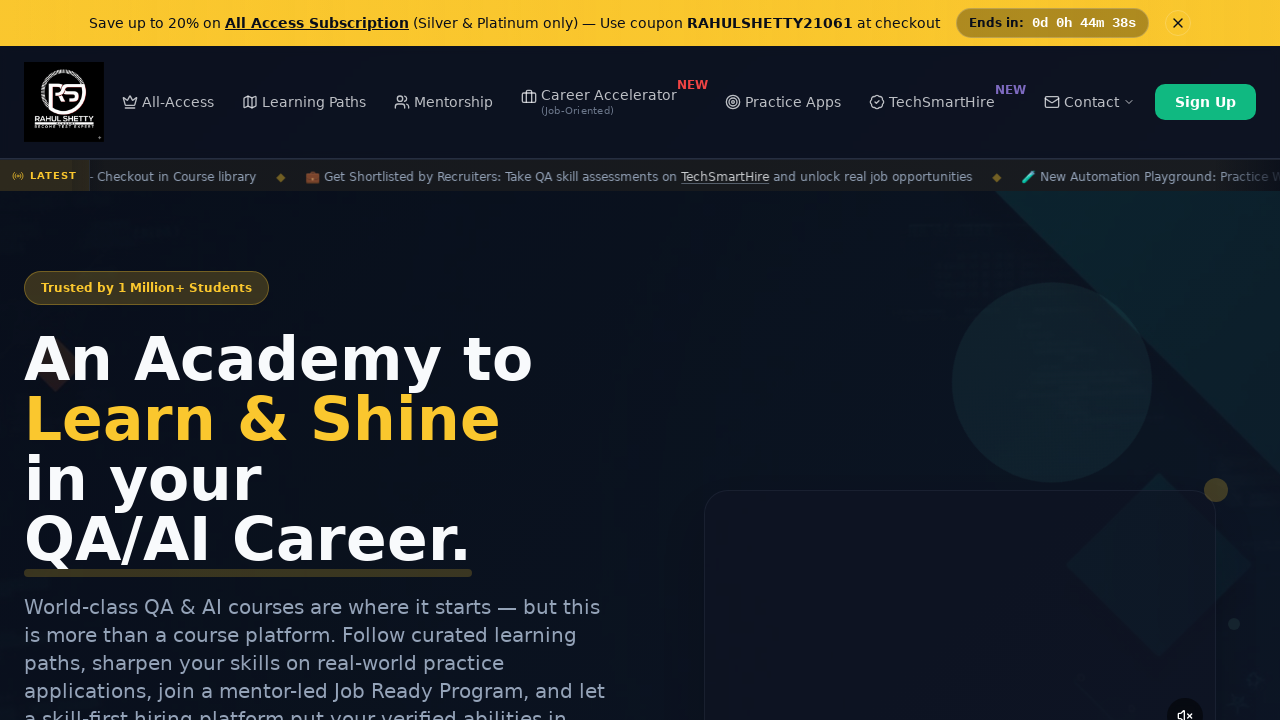

Page fully loaded (DOM content loaded)
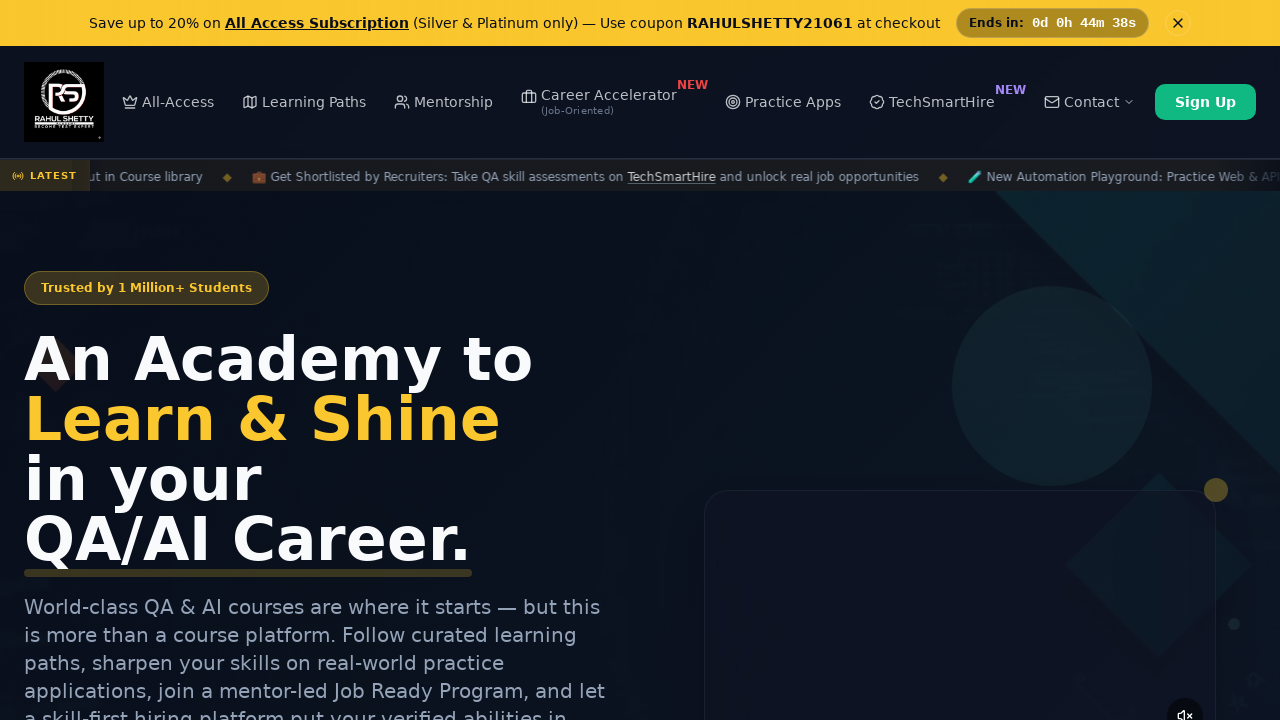

Retrieved page title: Rahul Shetty Academy | QA Automation, Playwright, AI Testing & Online Training
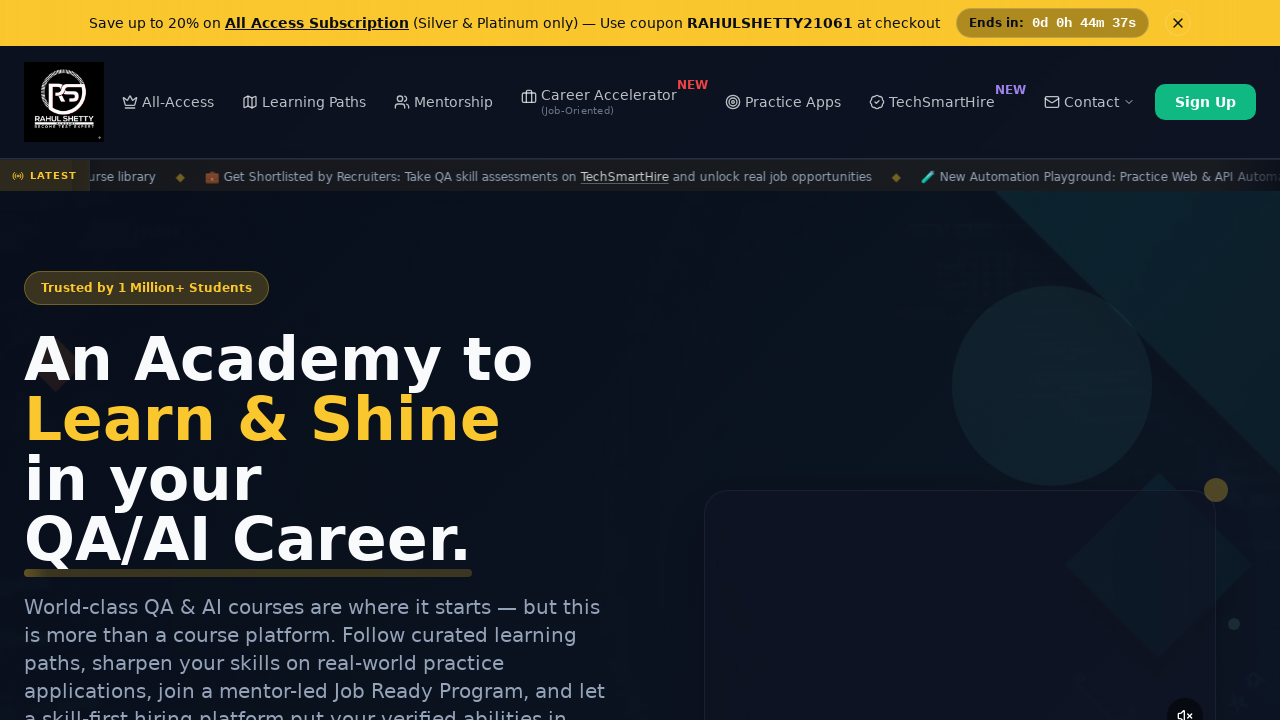

Retrieved current URL: https://rahulshettyacademy.com/
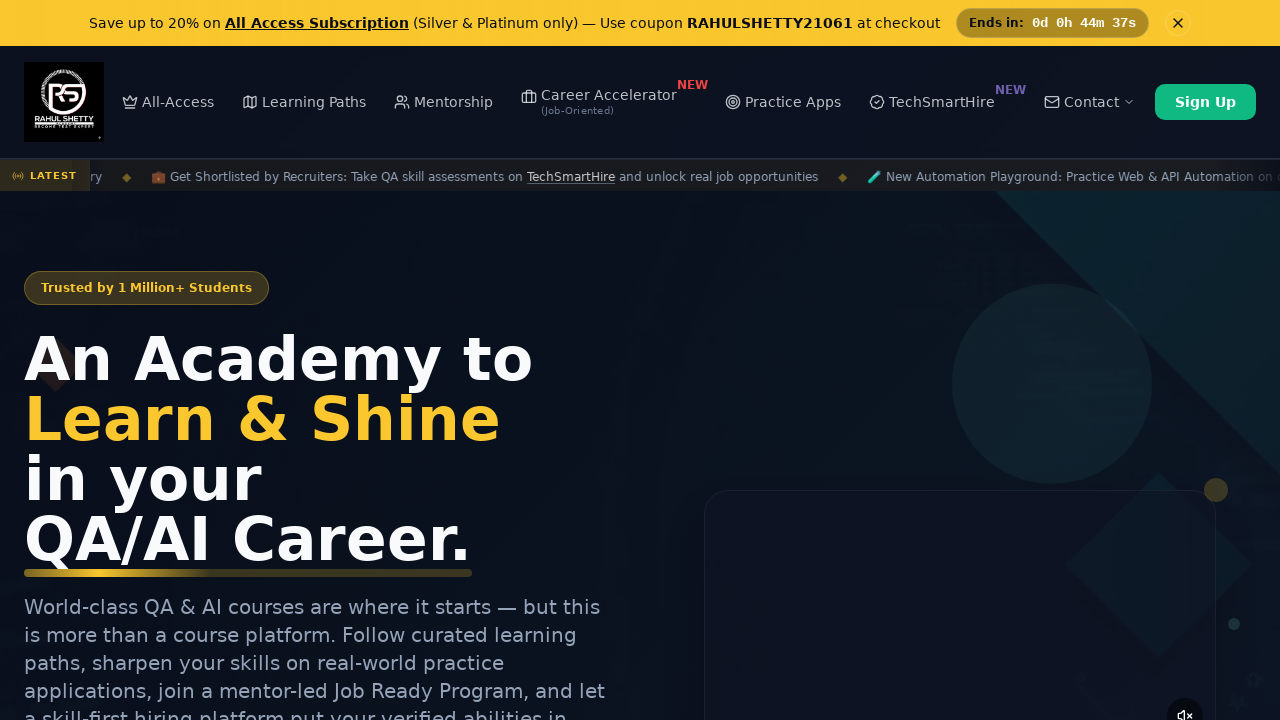

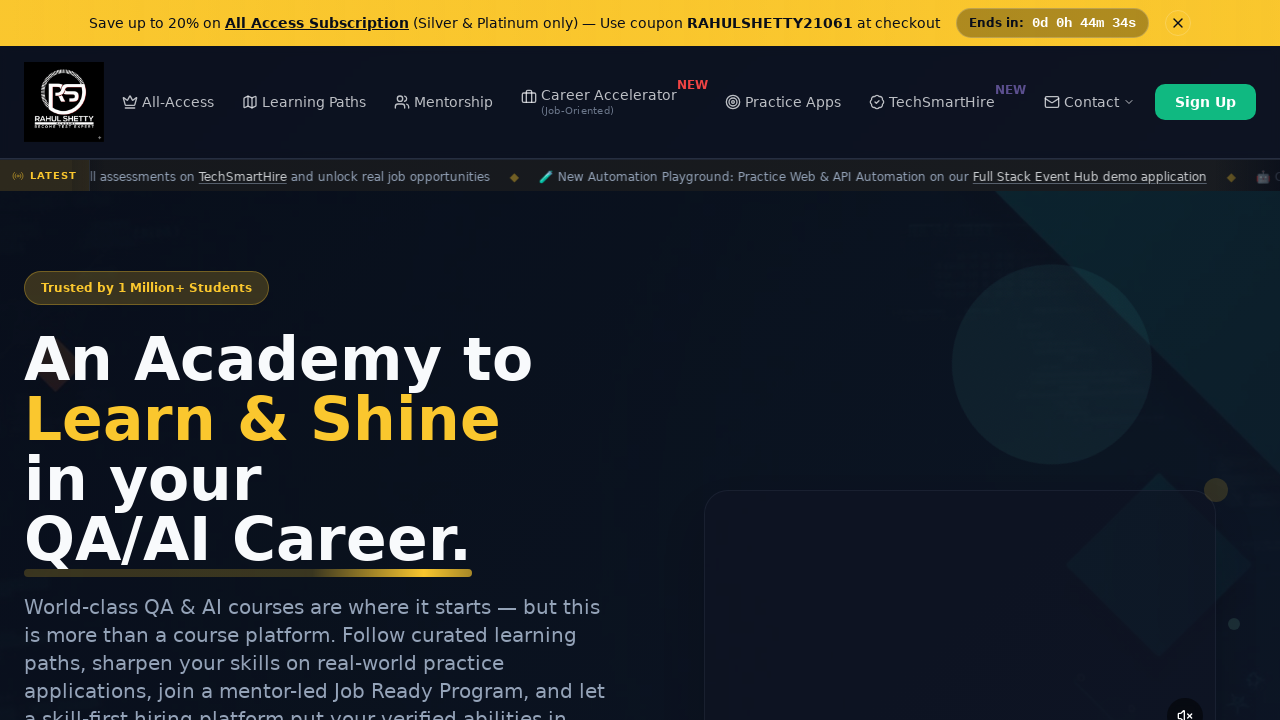